Tests that a Prismic blog post loads correctly in Spanish by verifying the translated title and content

Starting URL: https://incidentdatabase.ai/es/blog/incident-report-2024-january

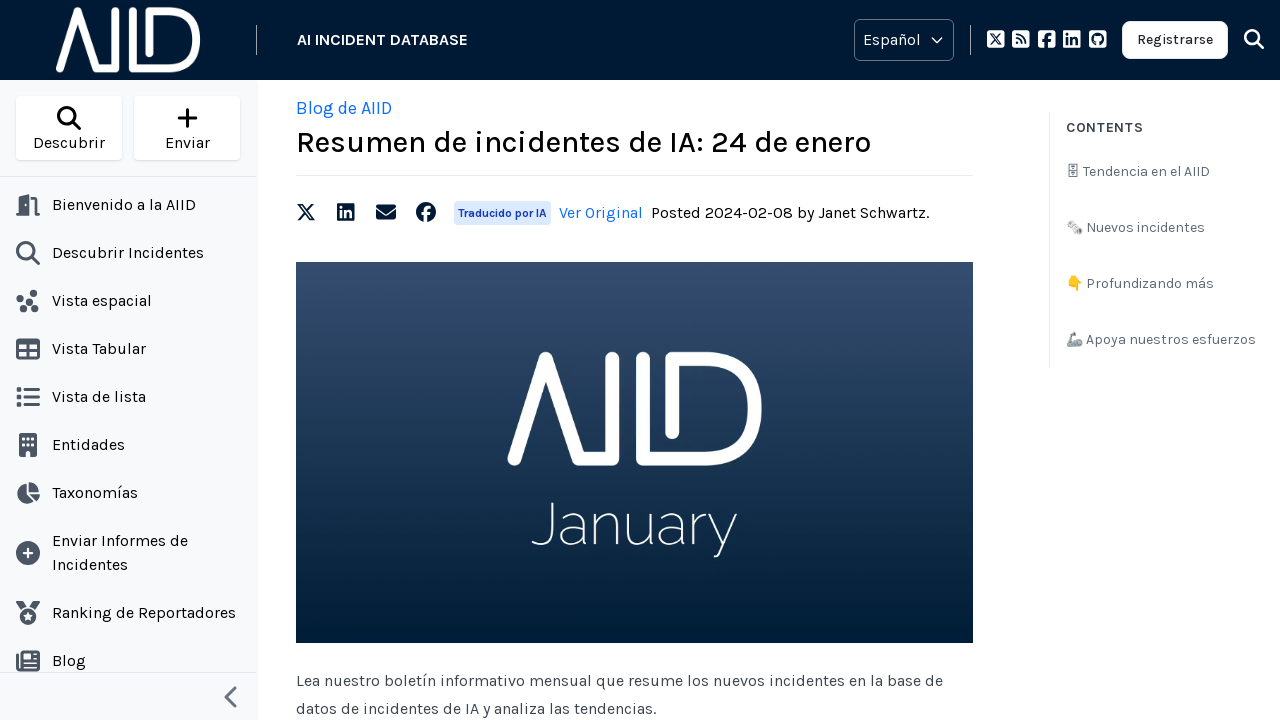

Set viewport size to 1280x1000
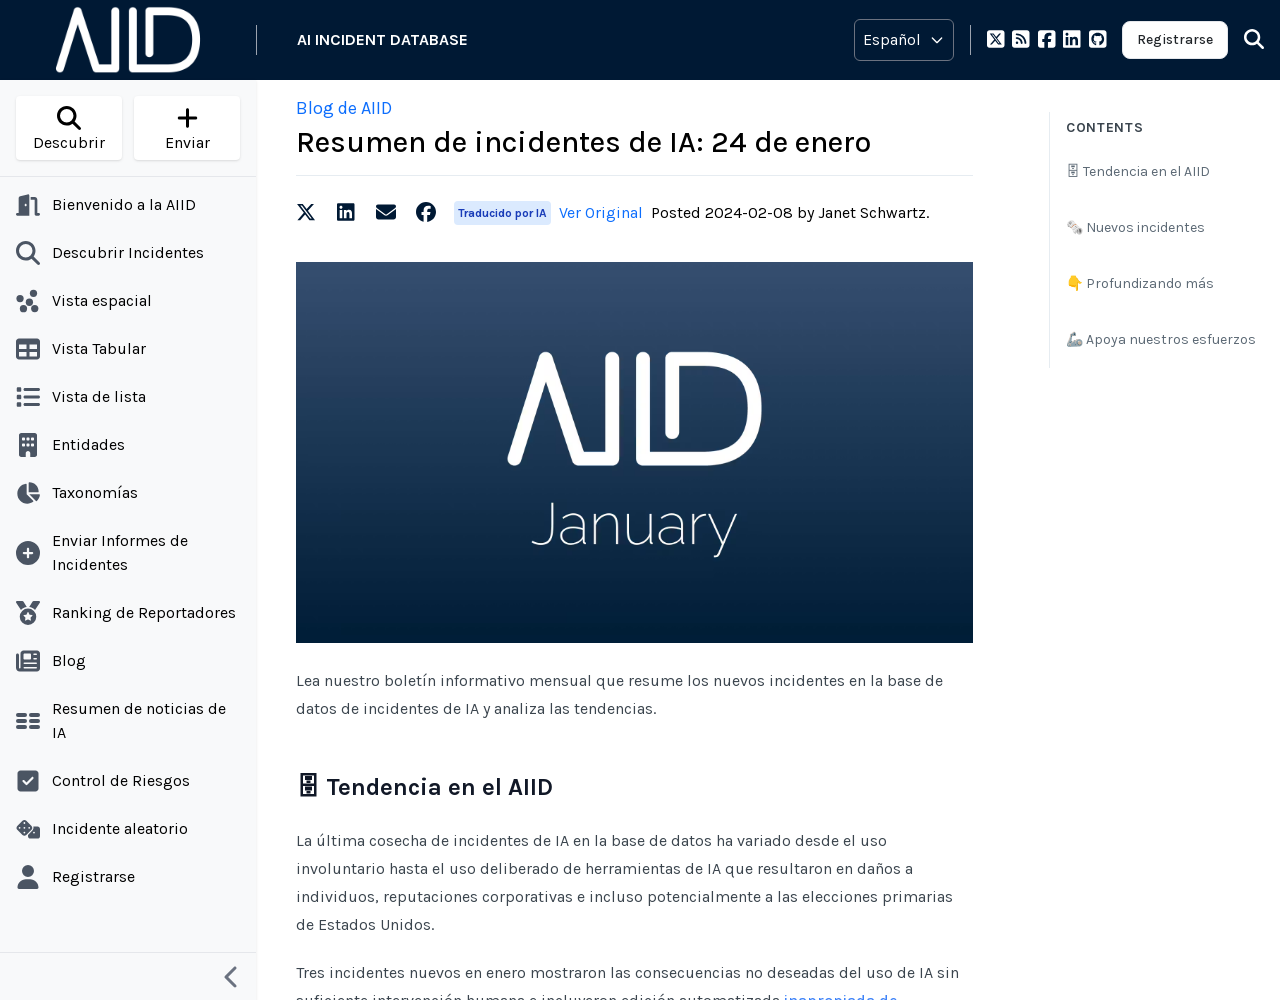

Located h1 element for blog post title
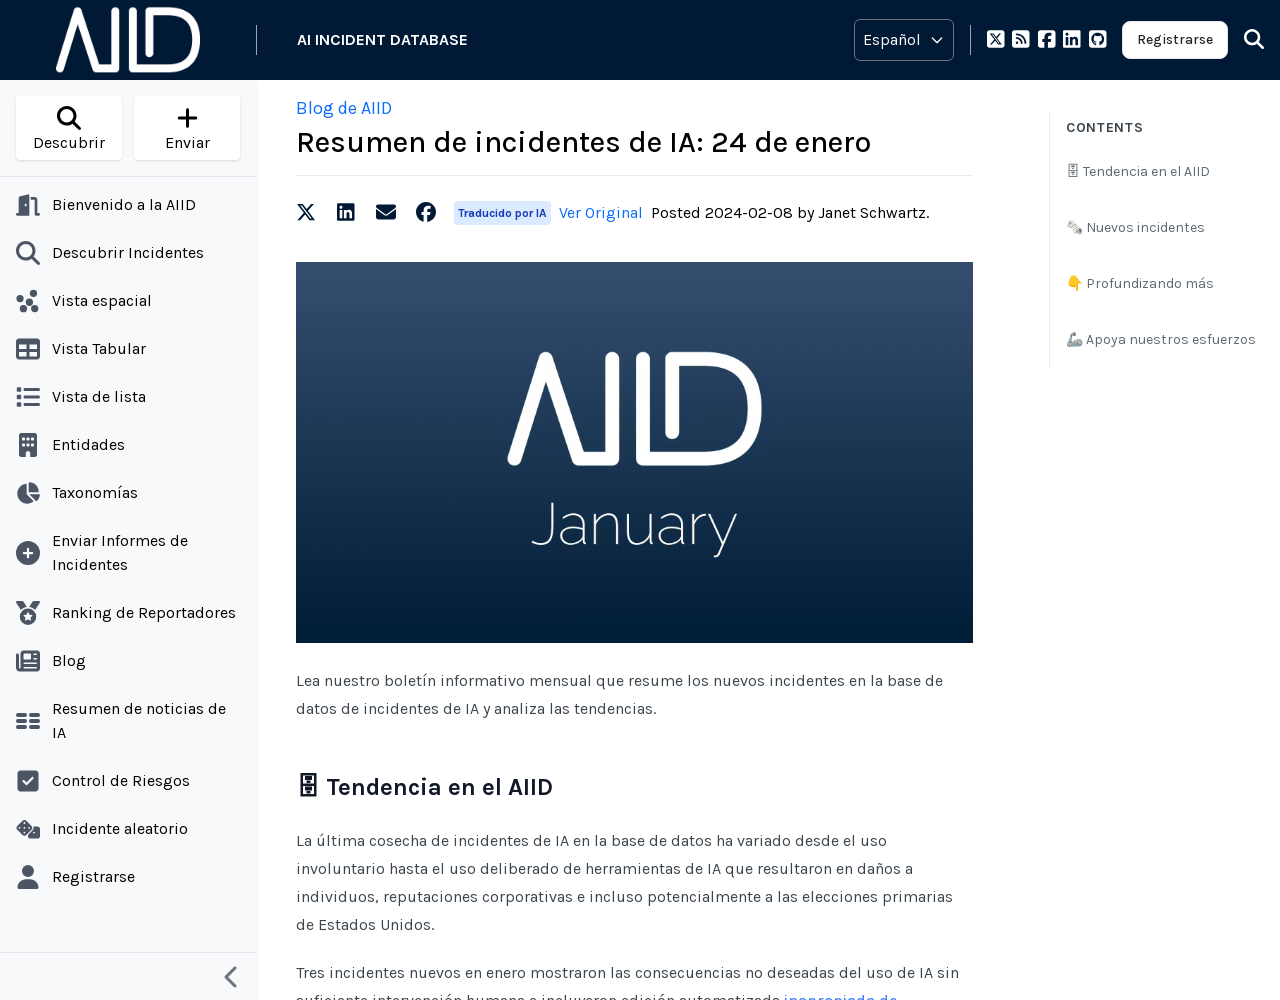

Verified Spanish blog post title: 'Resumen de incidentes de IA: 24 de enero'
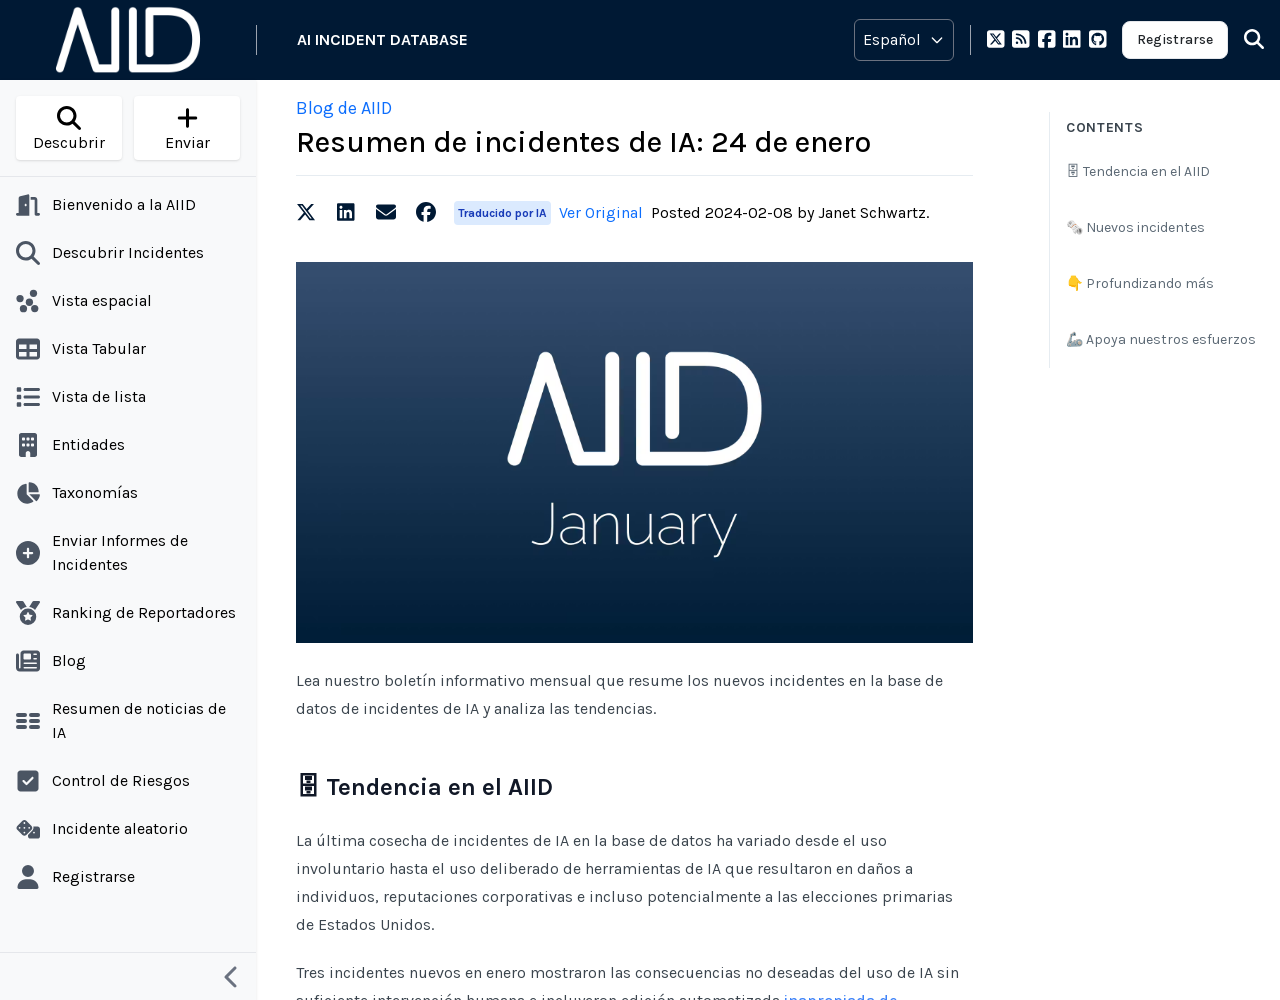

Located blog content element with data-testid='blog-content'
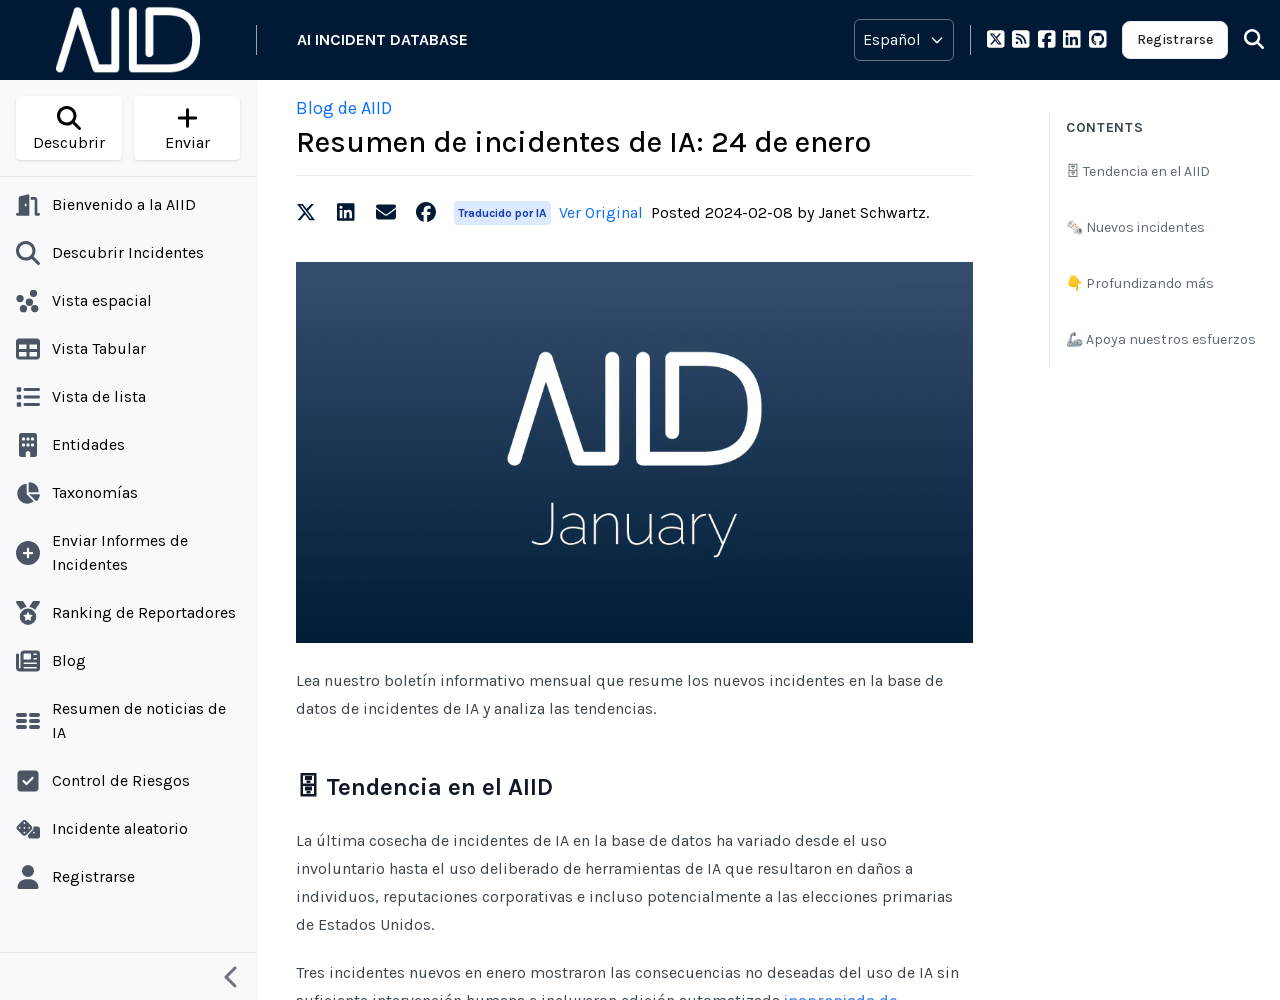

Extracted text content from blog post
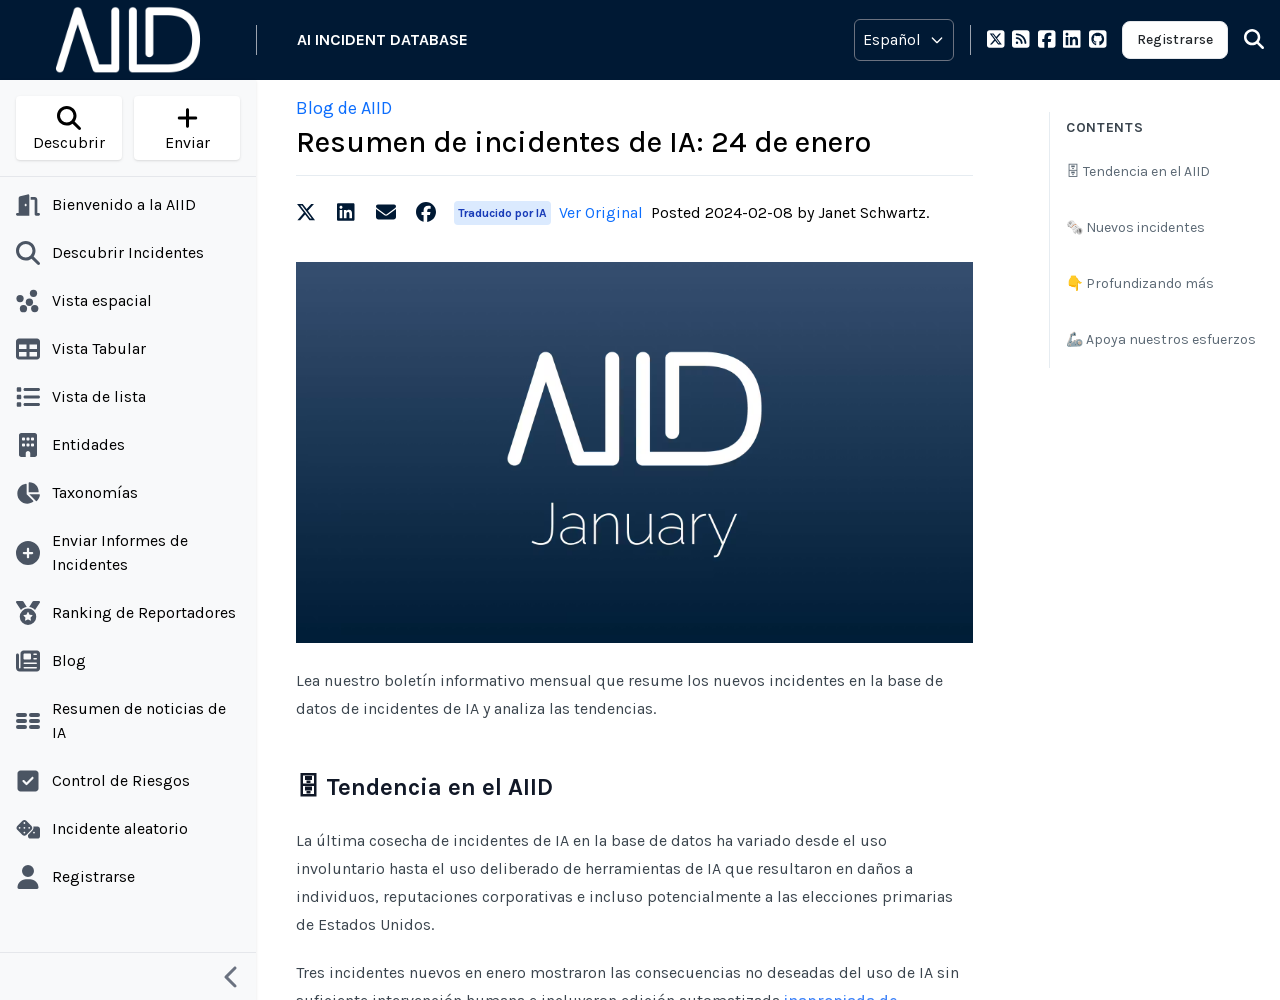

Verified Spanish blog content contains expected monthly newsletter text
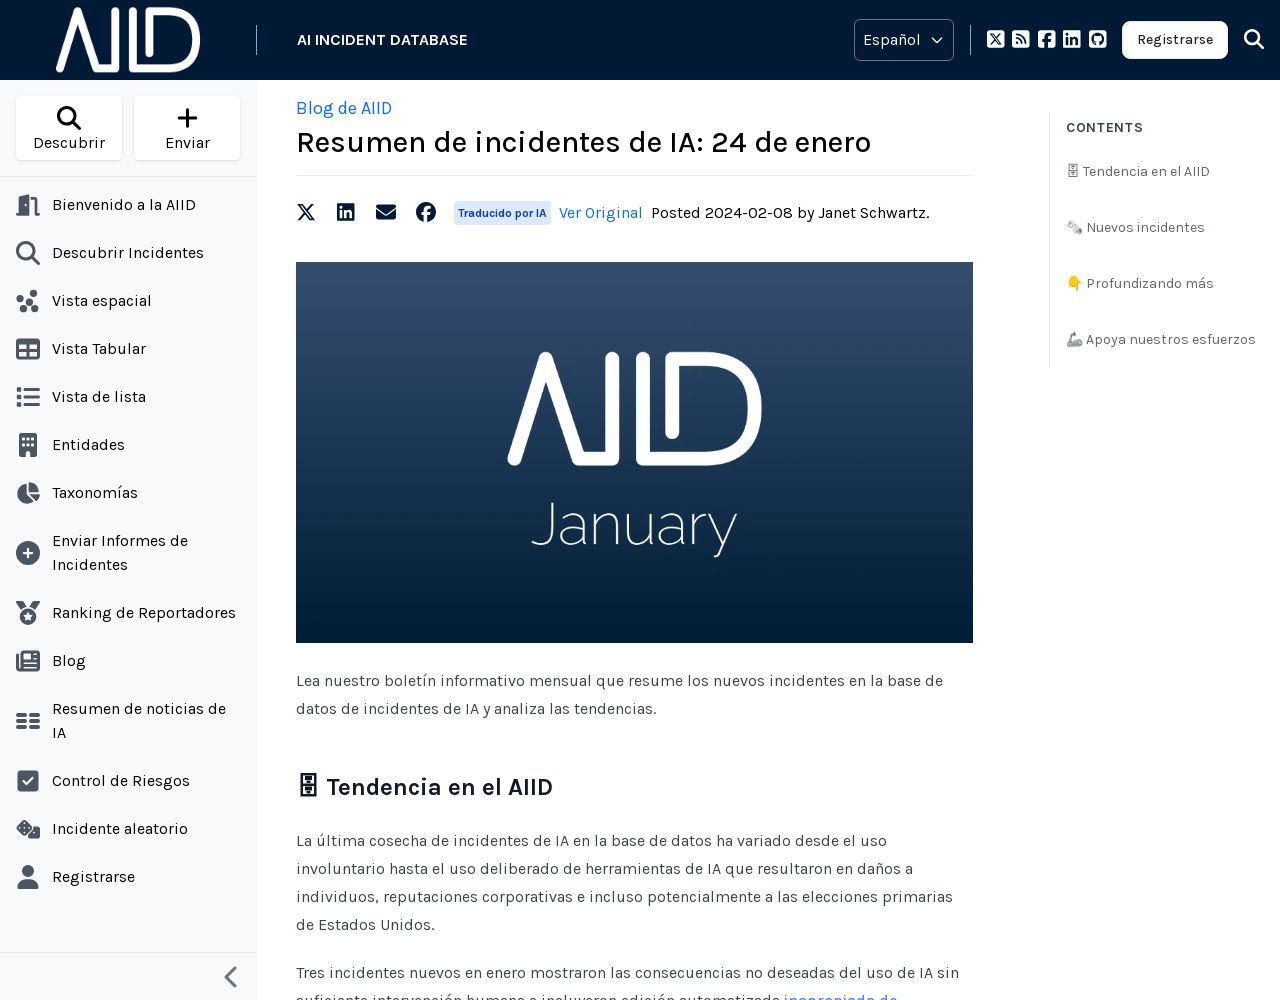

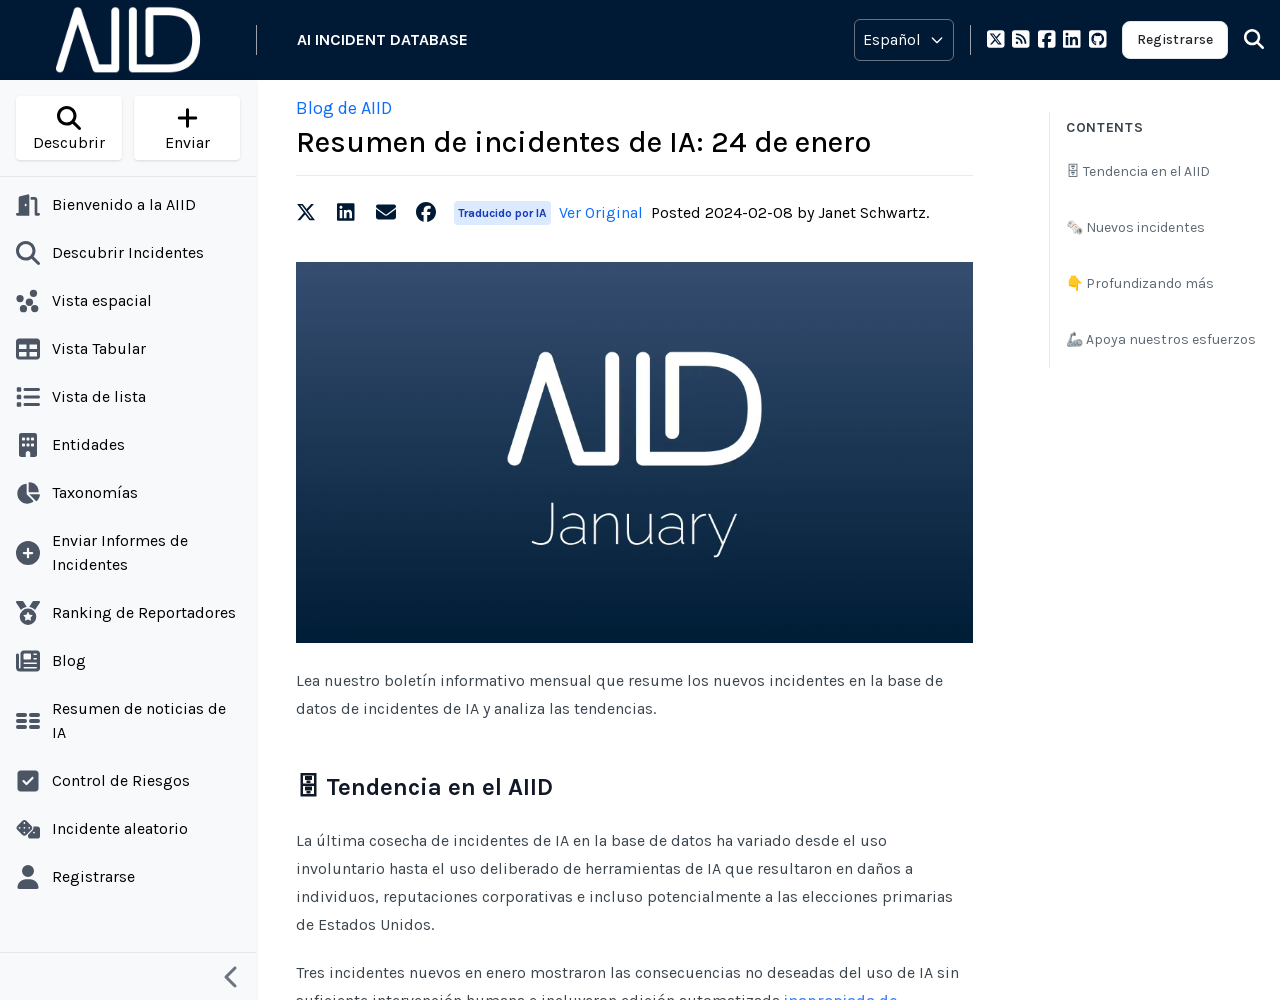